Tests Mailchimp signup form with various email, username and password combinations

Starting URL: https://login.mailchimp.com/signup/

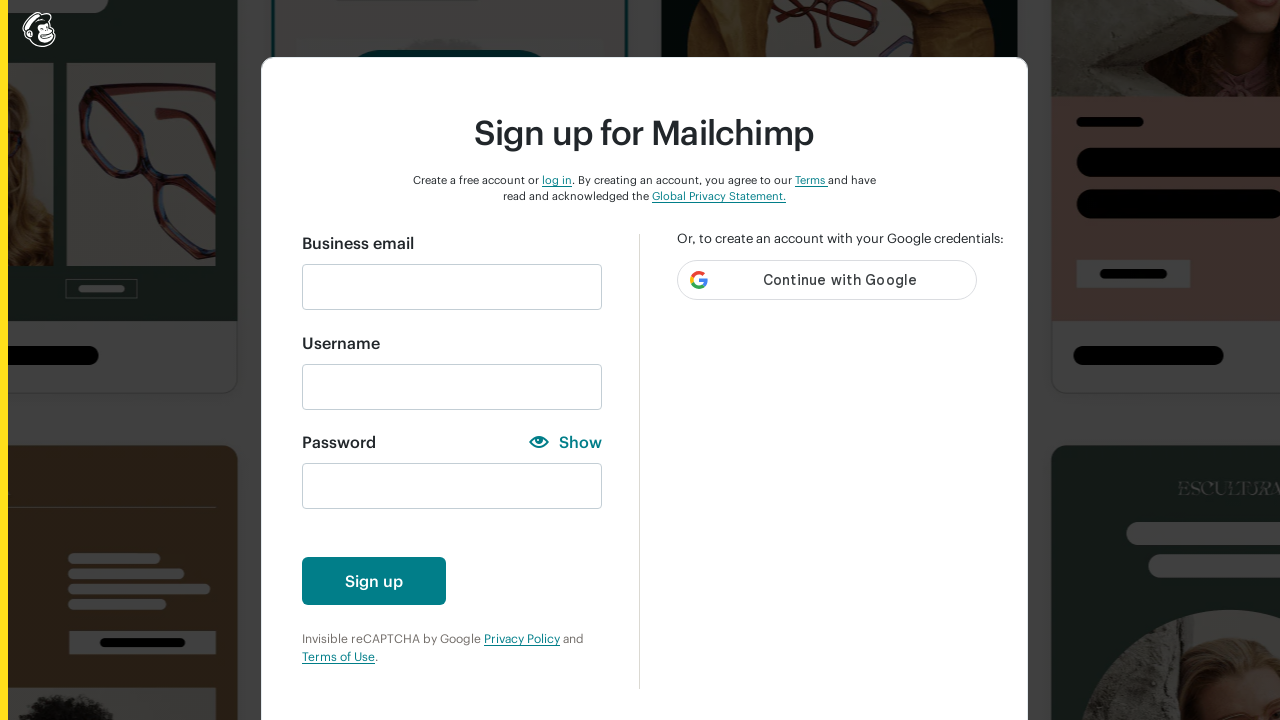

Filled email field with 'vyshujv@gmail.com' on //input[@id='email']
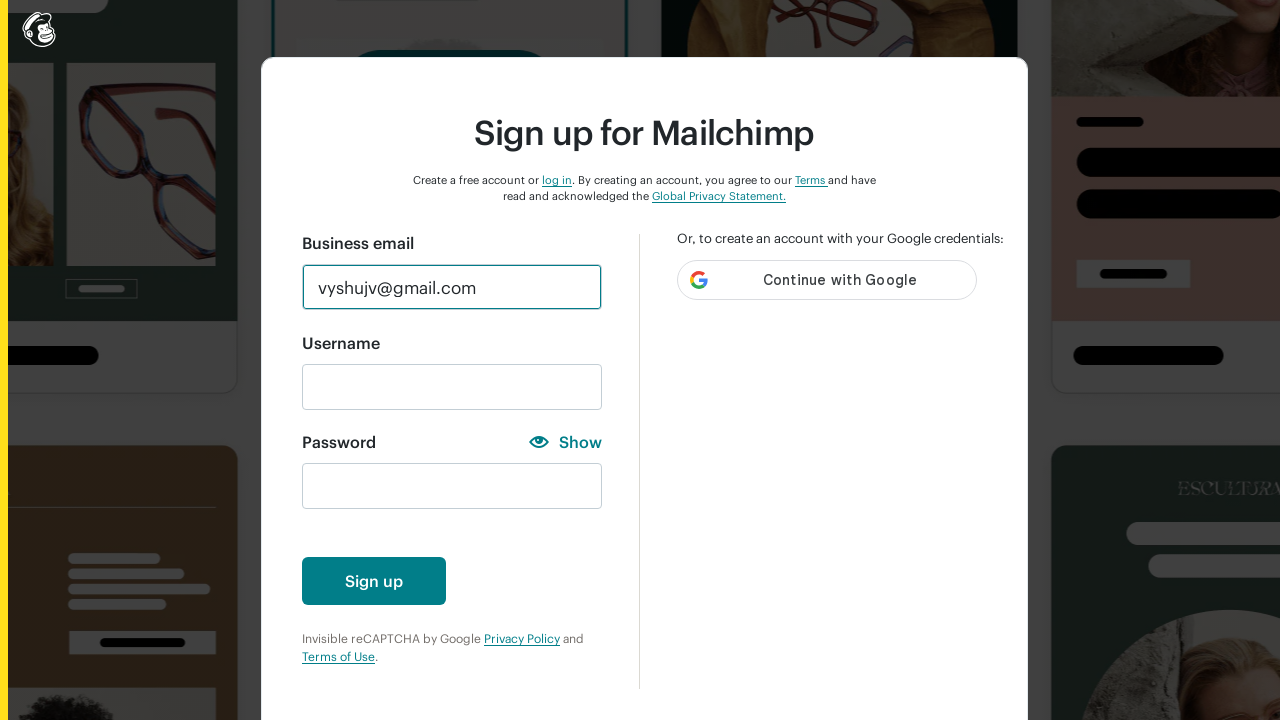

Left username field empty on //input[@id='new_username']
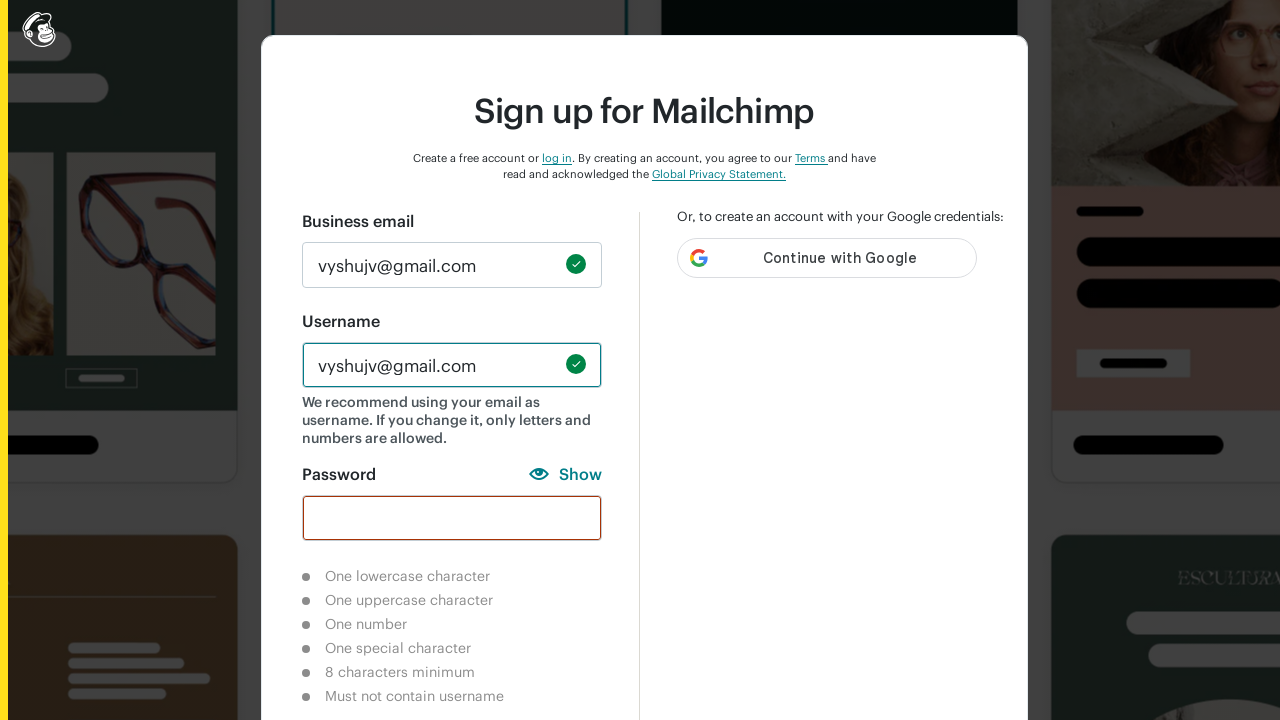

Filled password field with 'qwe@123K' on //input[@id='new_password']
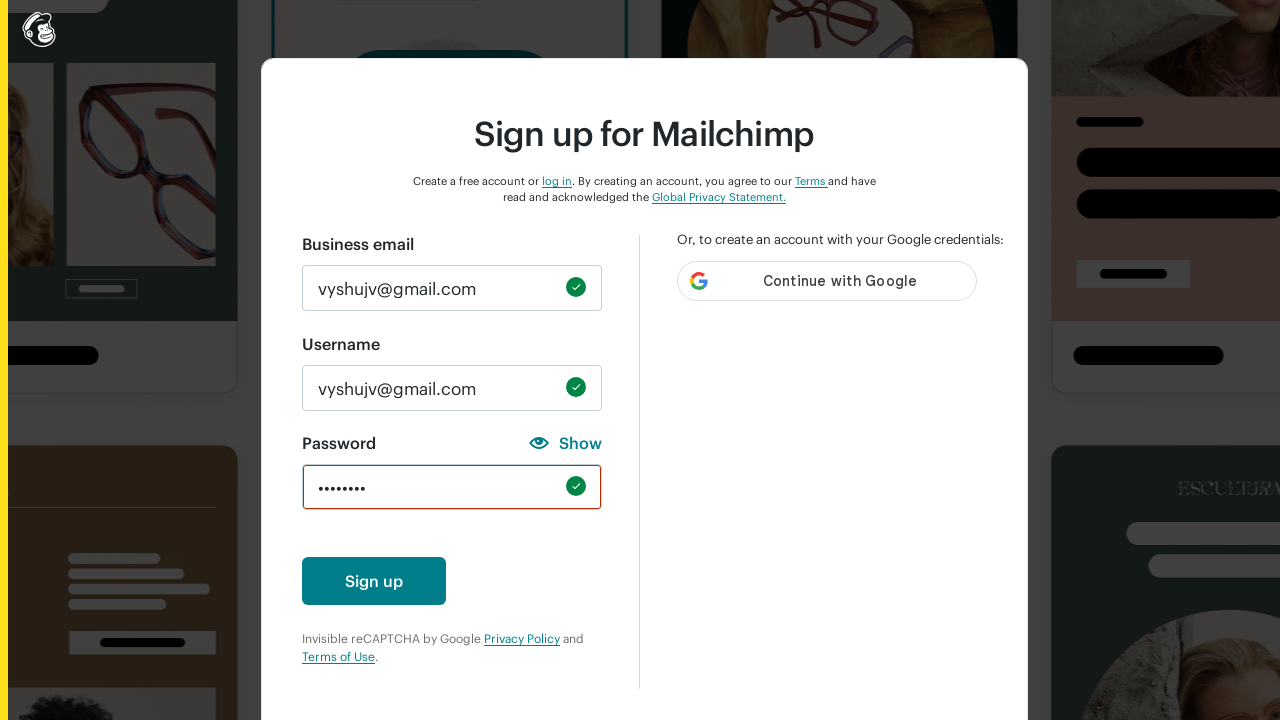

Clicked create account button for valid signup attempt at (374, 580) on xpath=//*[@id='create-account-enabled']
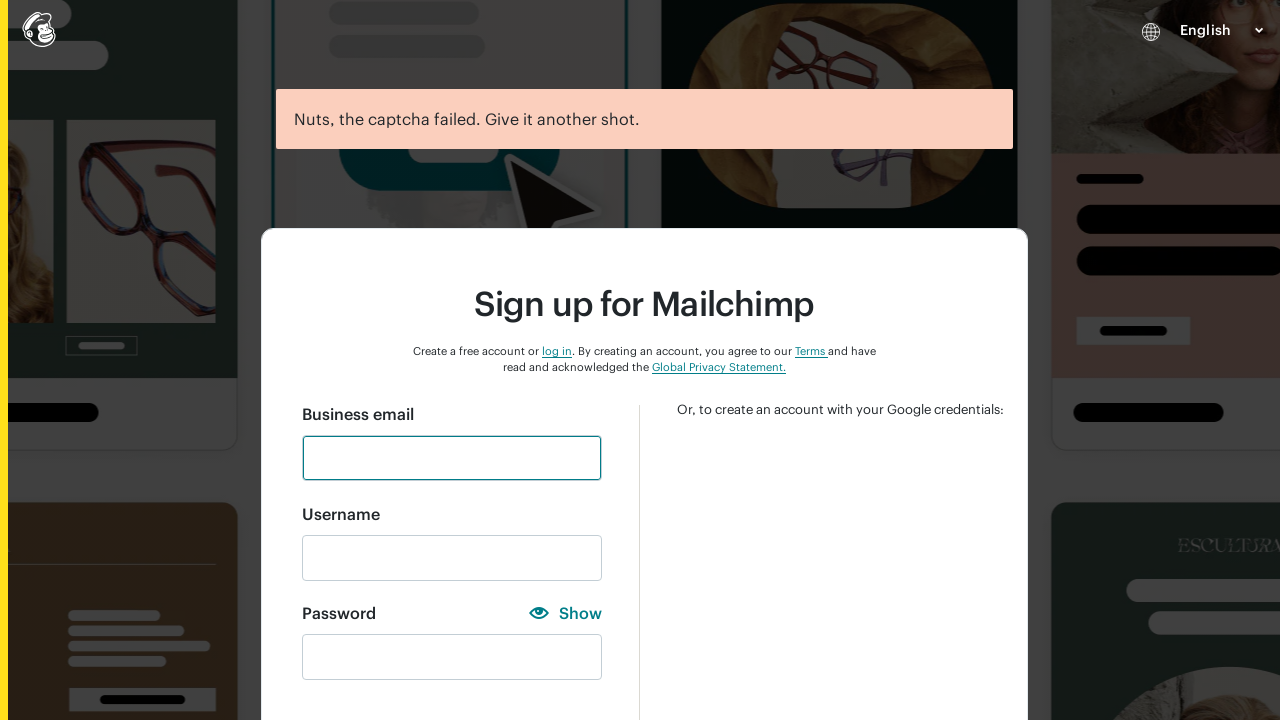

Waited 2 seconds for page to process
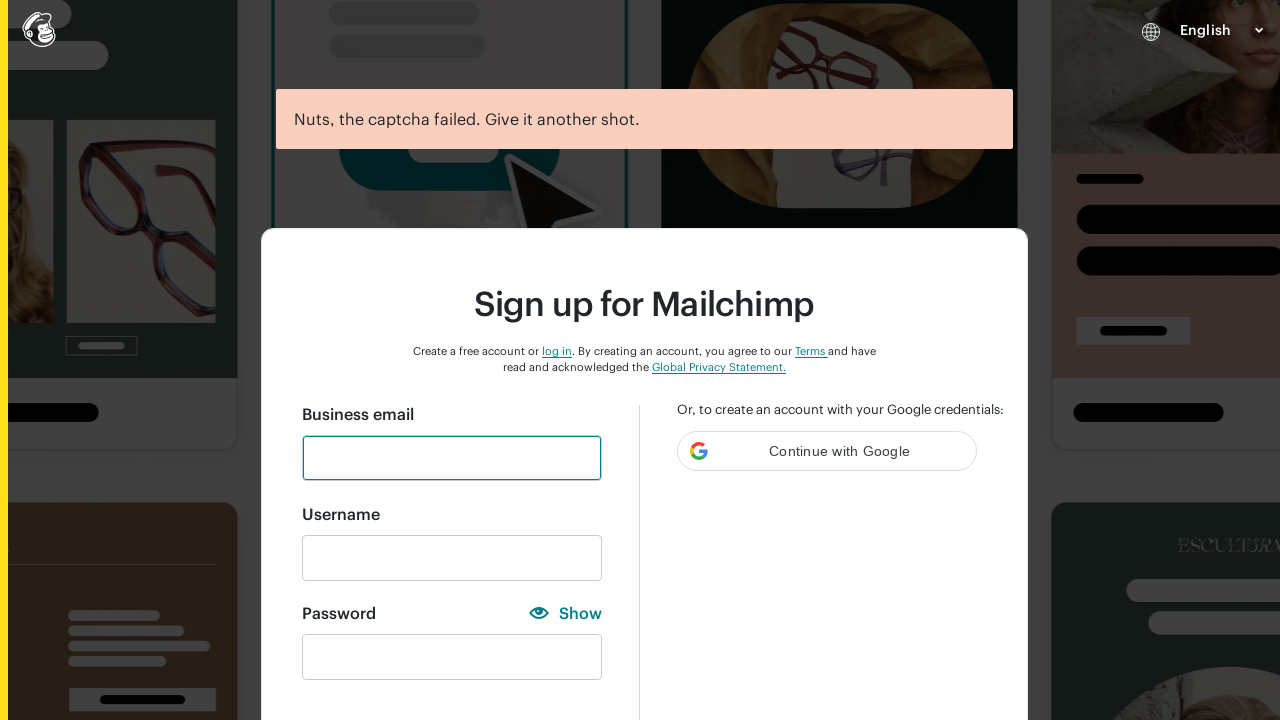

Navigated to Mailchimp signup page
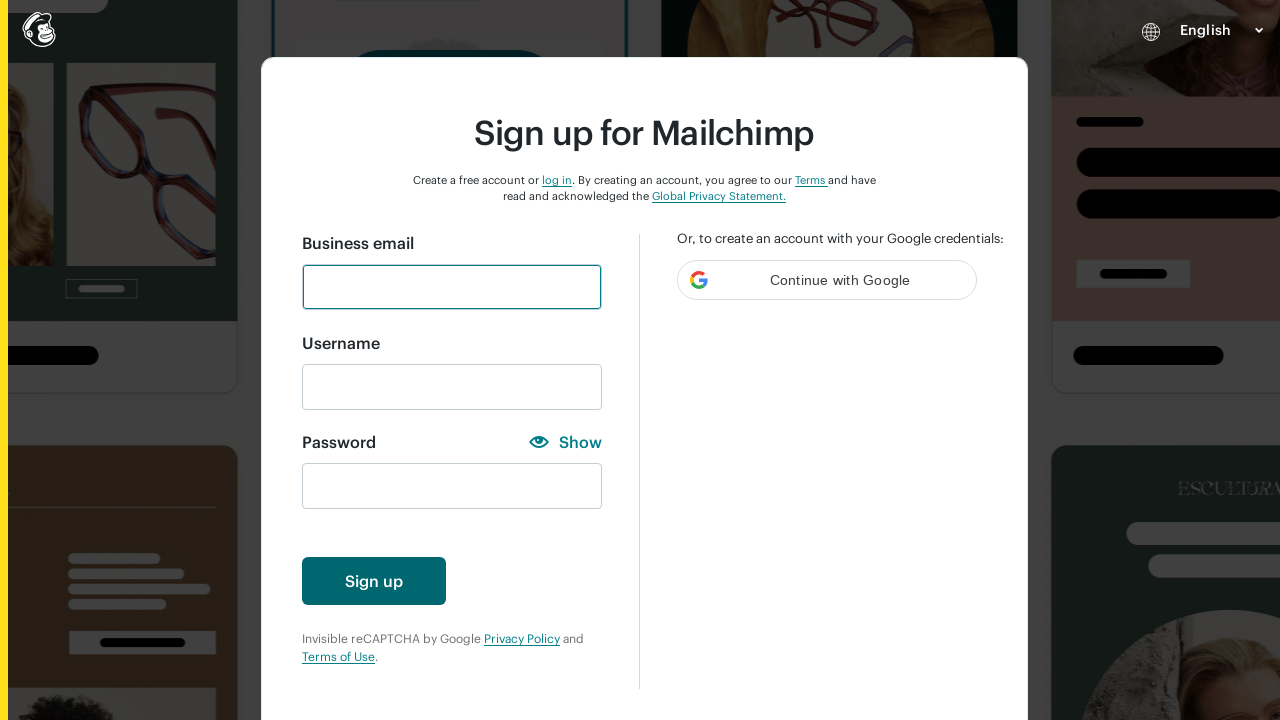

Filled email field with invalid email 'abcd' on //input[@id='email']
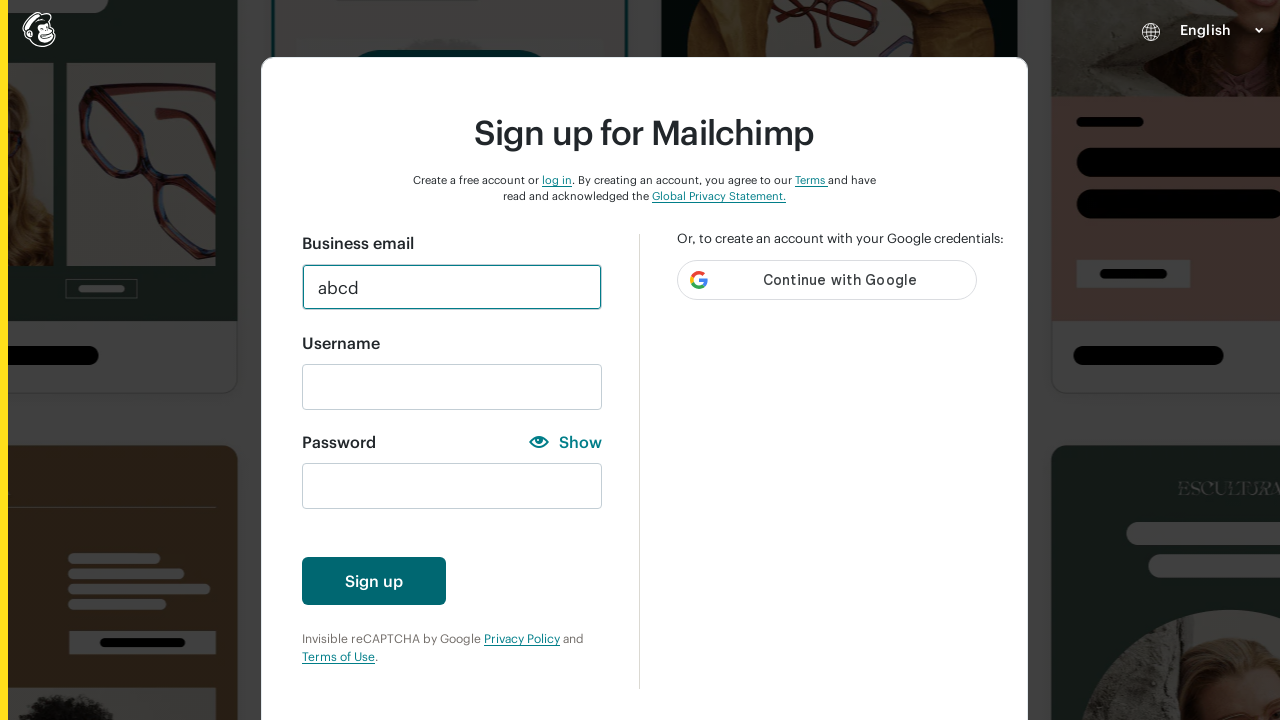

Filled username field with 'ganguly' on //input[@id='new_username']
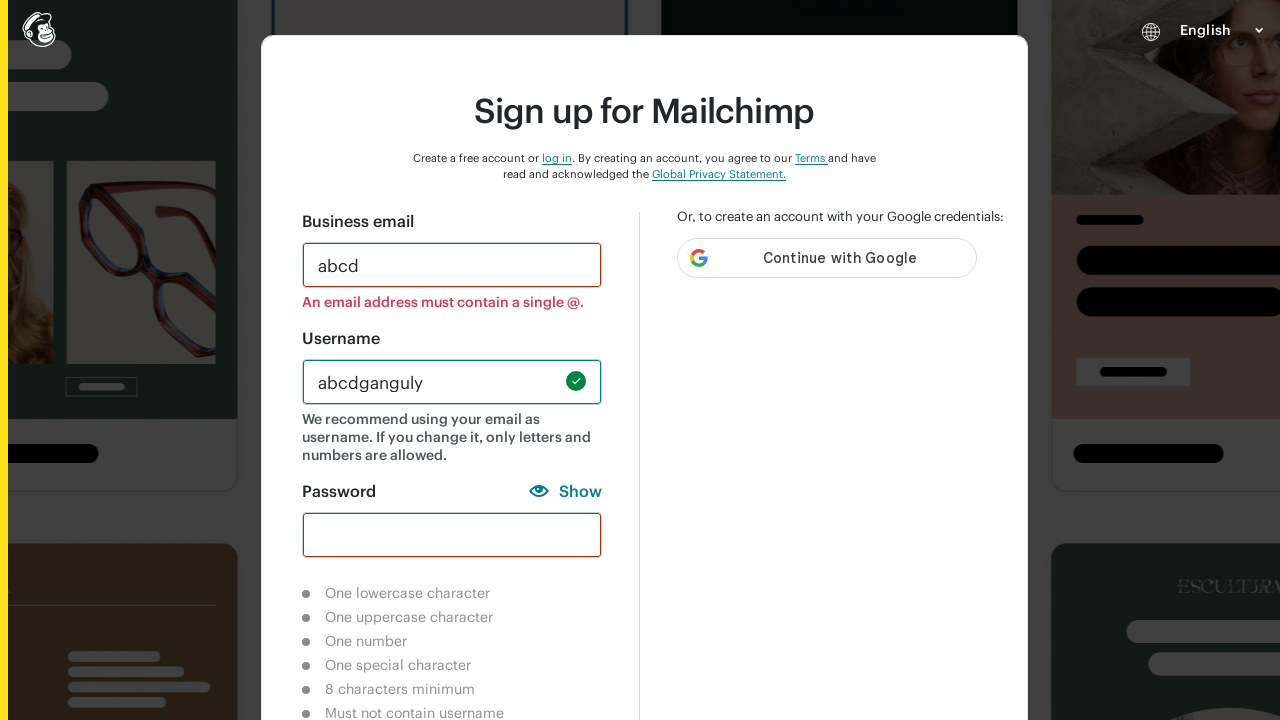

Filled password field with 'Gf@1234' on //input[@id='new_password']
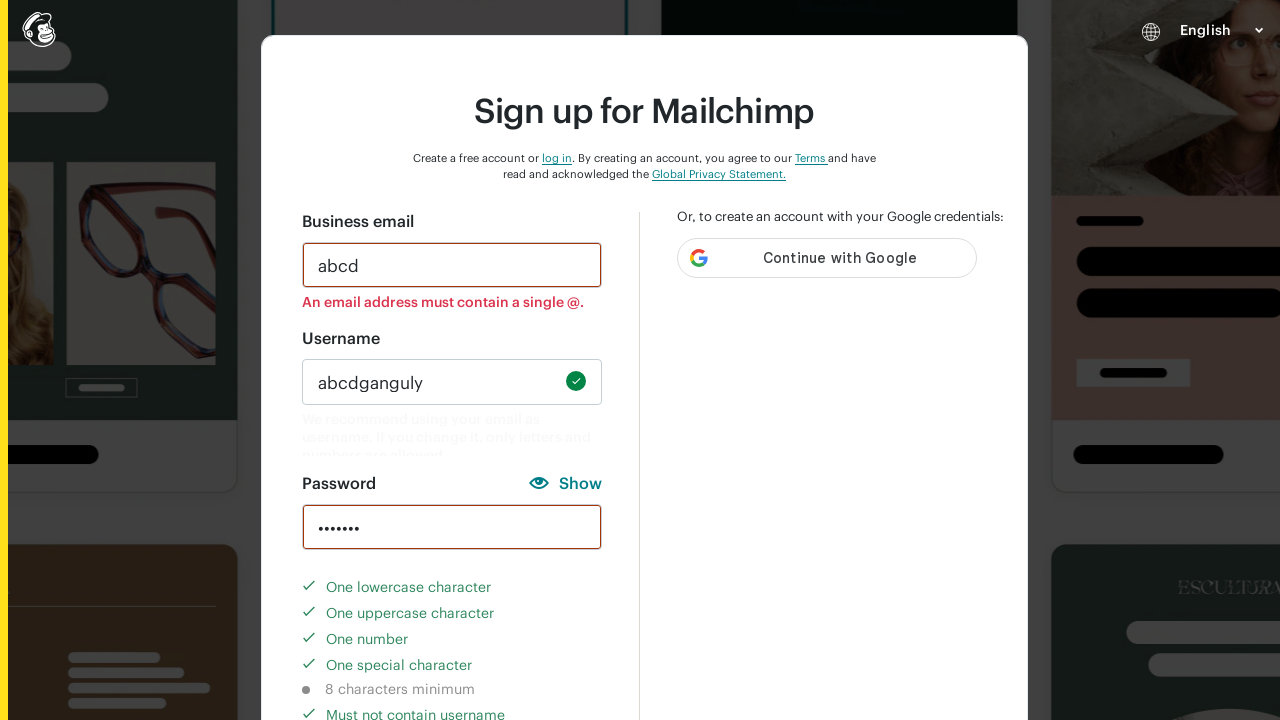

Clicked create account button for invalid signup attempt at (374, 483) on xpath=//*[@id='create-account-enabled']
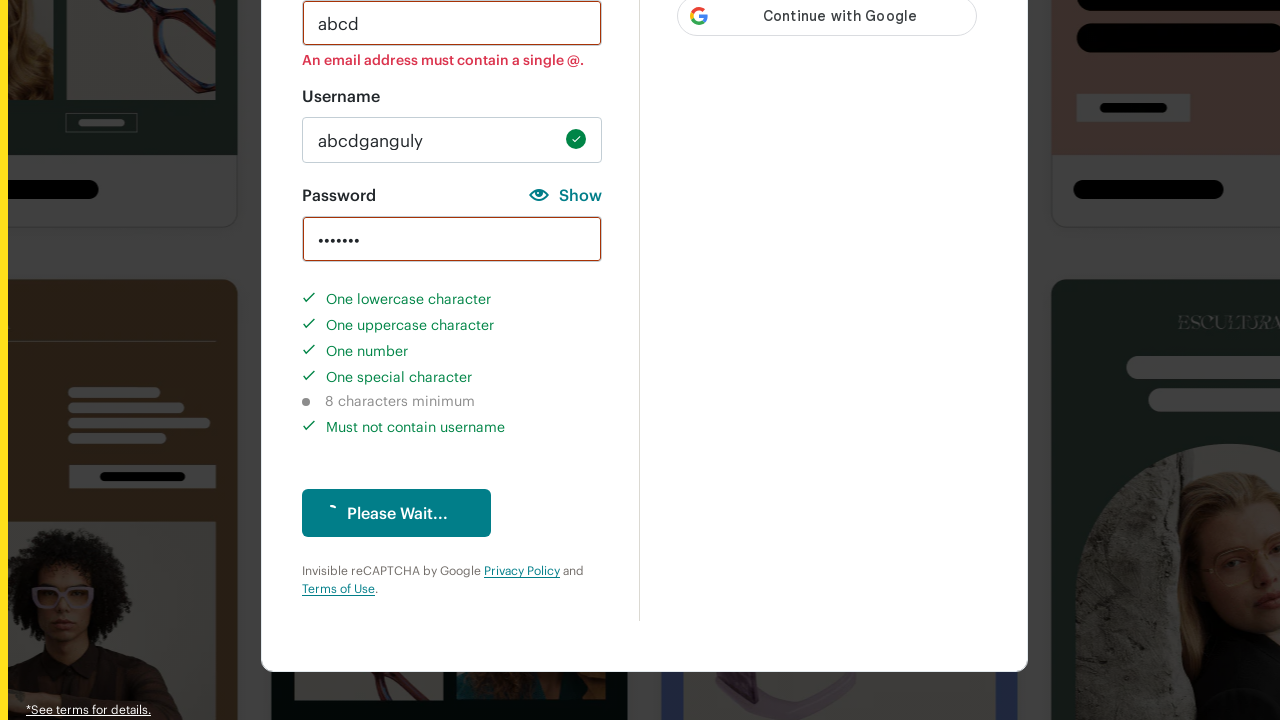

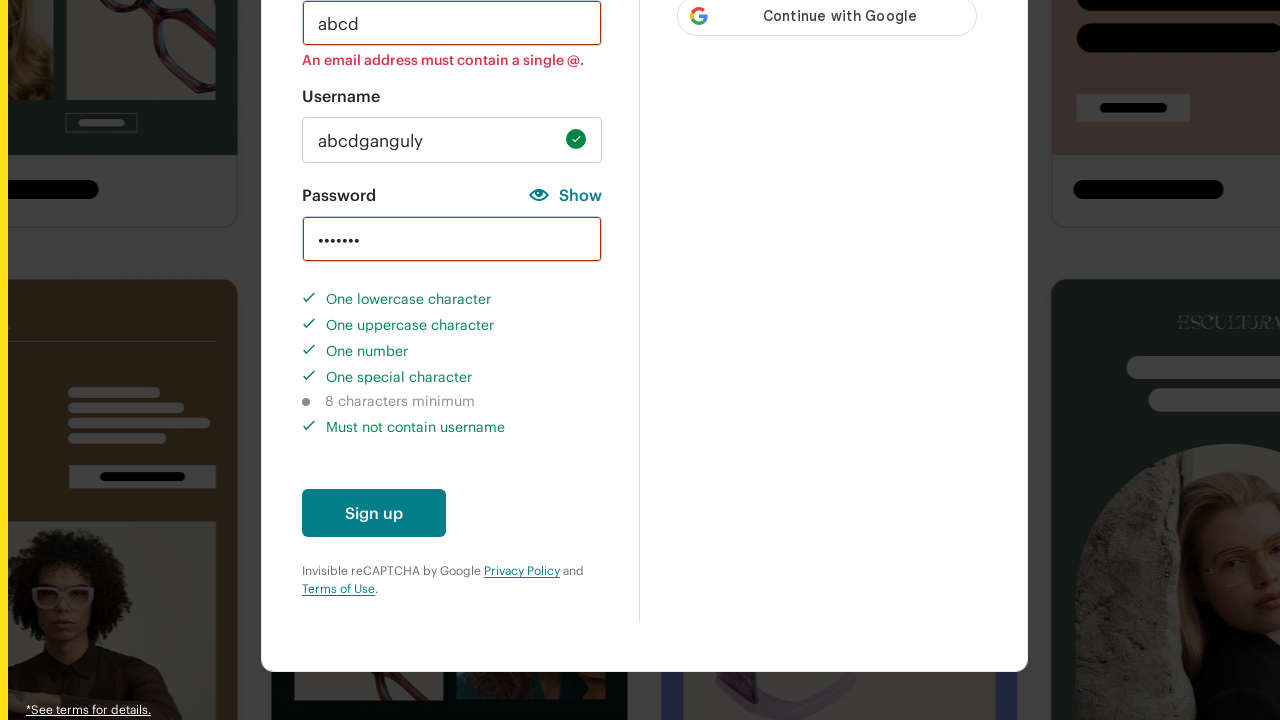